Tests iframe interaction using frameLocator method by filling a textbox inside an iframe with text

Starting URL: https://demo.automationtesting.in/Frames.html

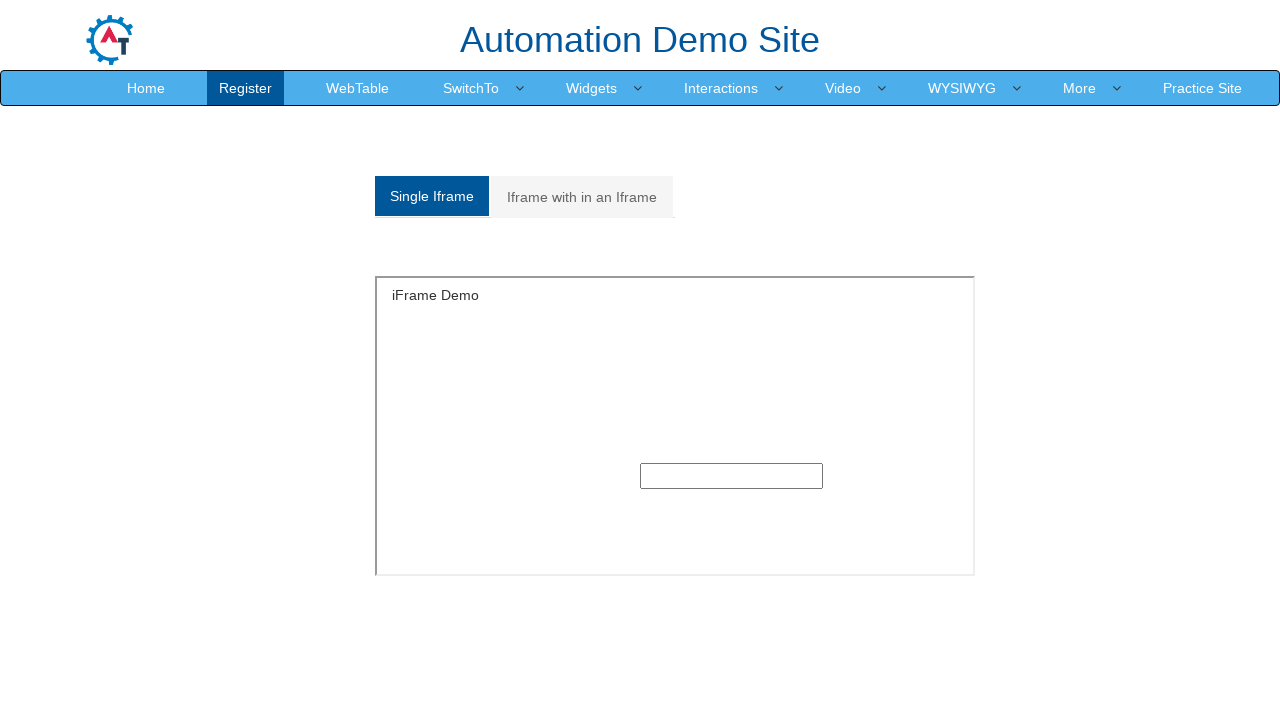

Waited for page to fully load (networkidle)
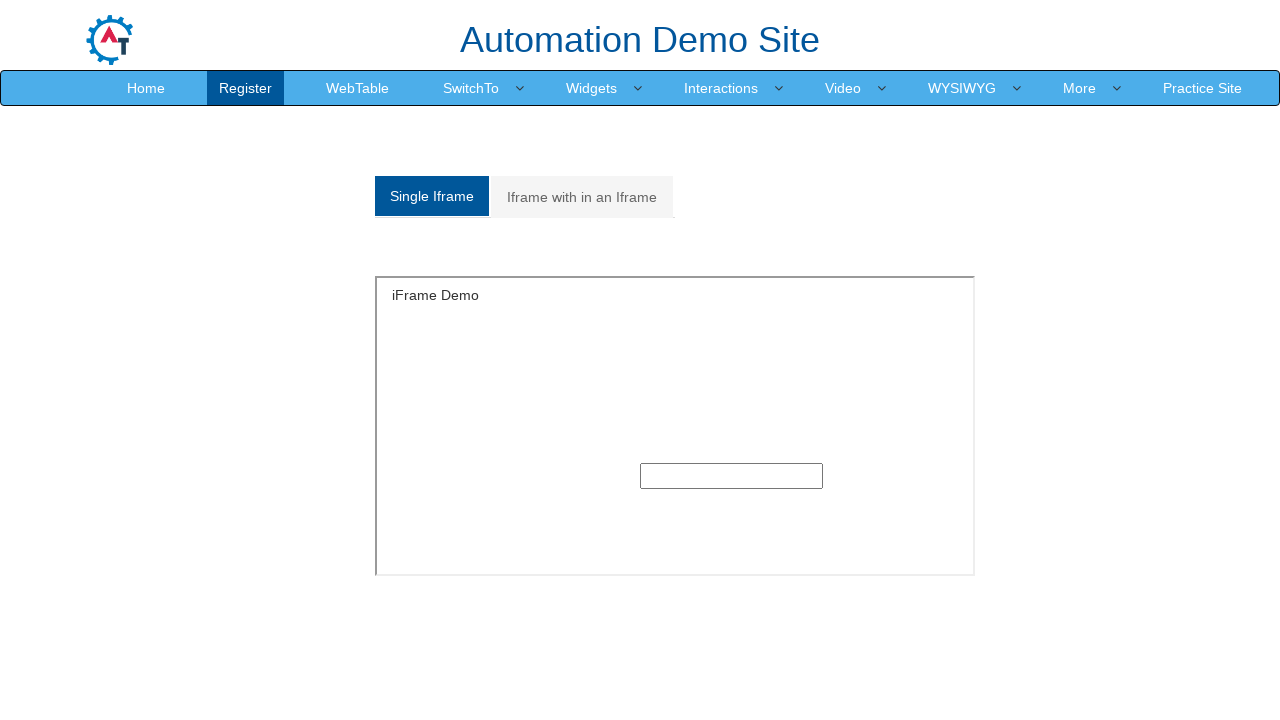

Located iframe with ID 'singleframe'
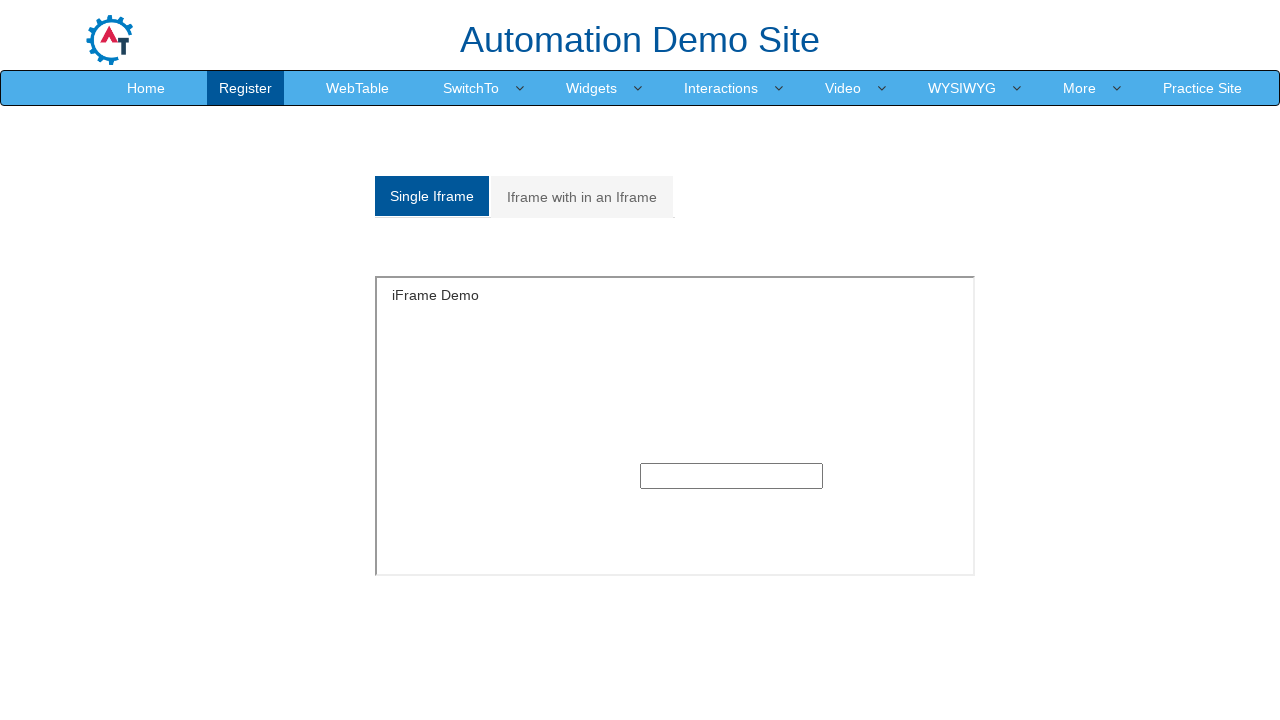

Filled textbox inside iframe with 'Hello from IFrame!' on #singleframe >> internal:control=enter-frame >> internal:role=textbox
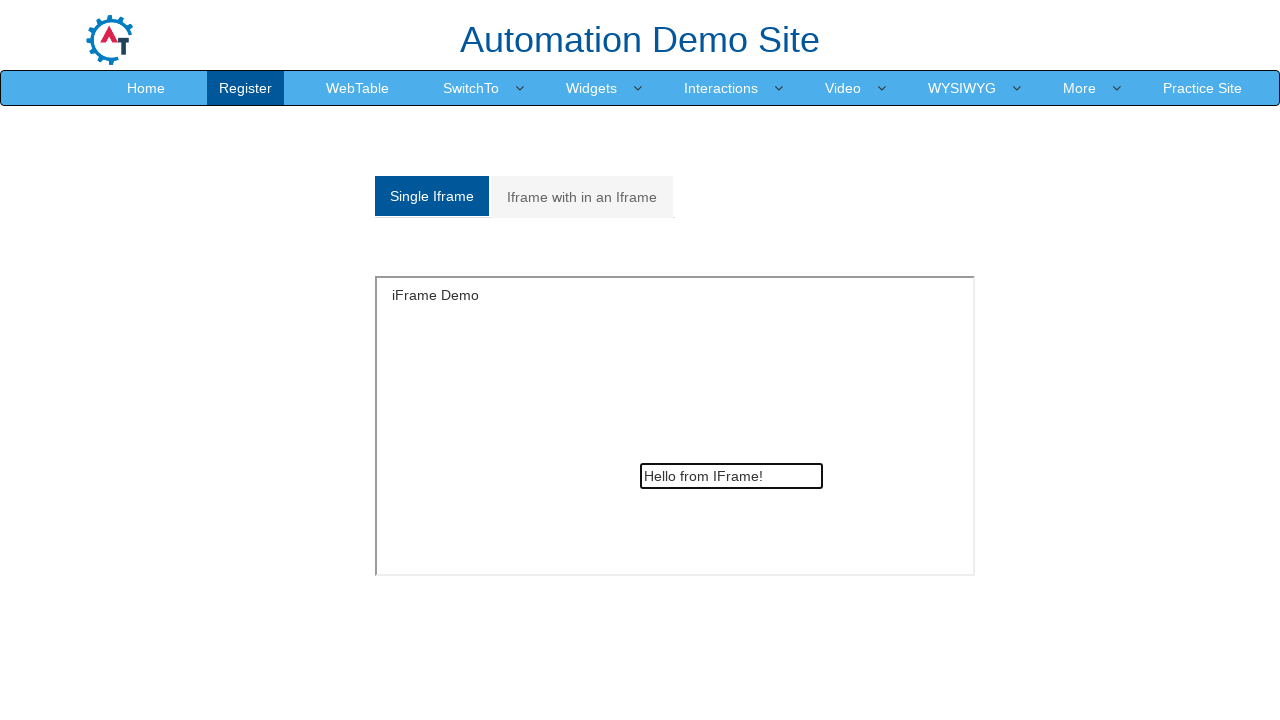

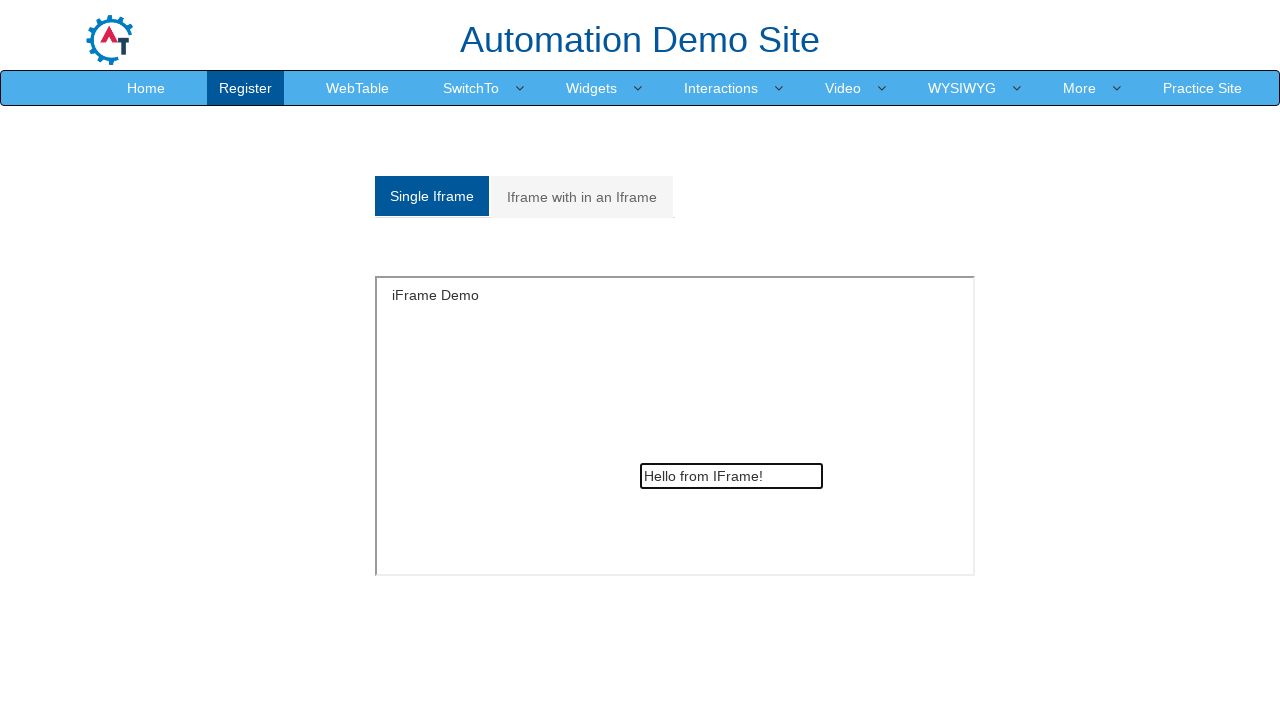